Tests right-click context menu functionality by right-clicking an element, hovering over menu items, and clicking quit option

Starting URL: https://swisnl.github.io/jQuery-contextMenu/demo.html

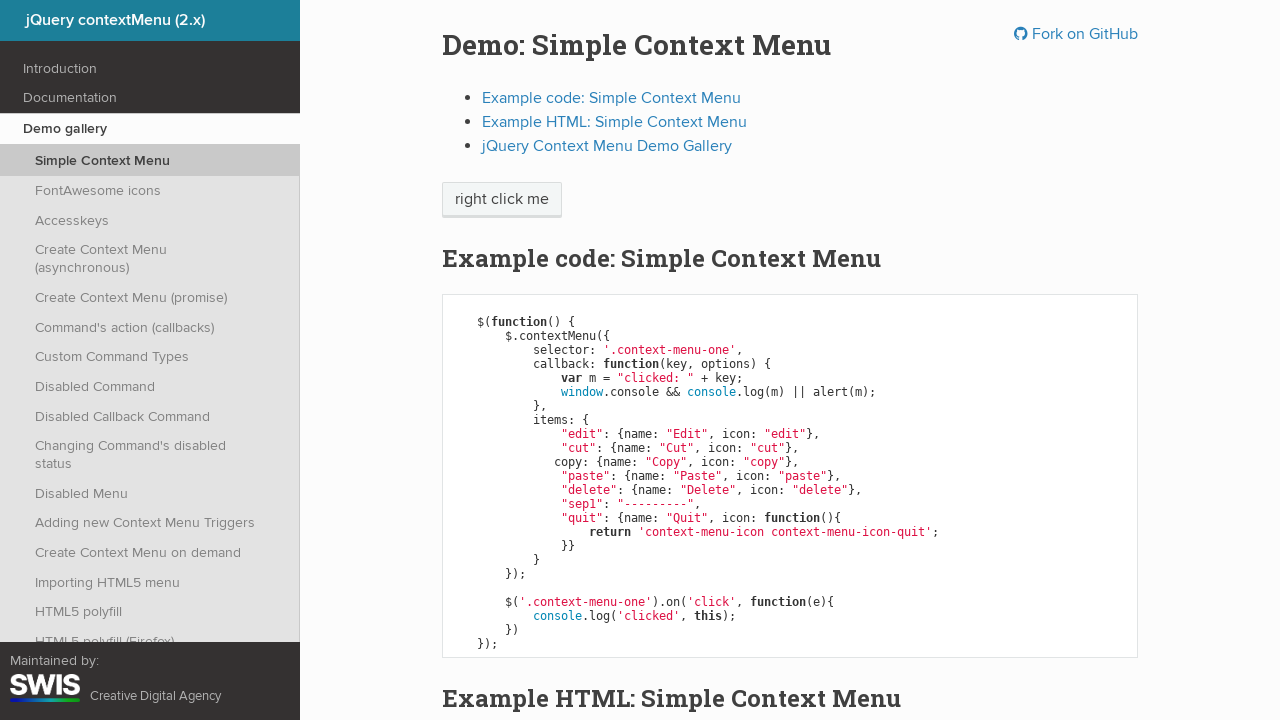

Right-clicked on context menu element to open menu at (502, 200) on span.context-menu-one
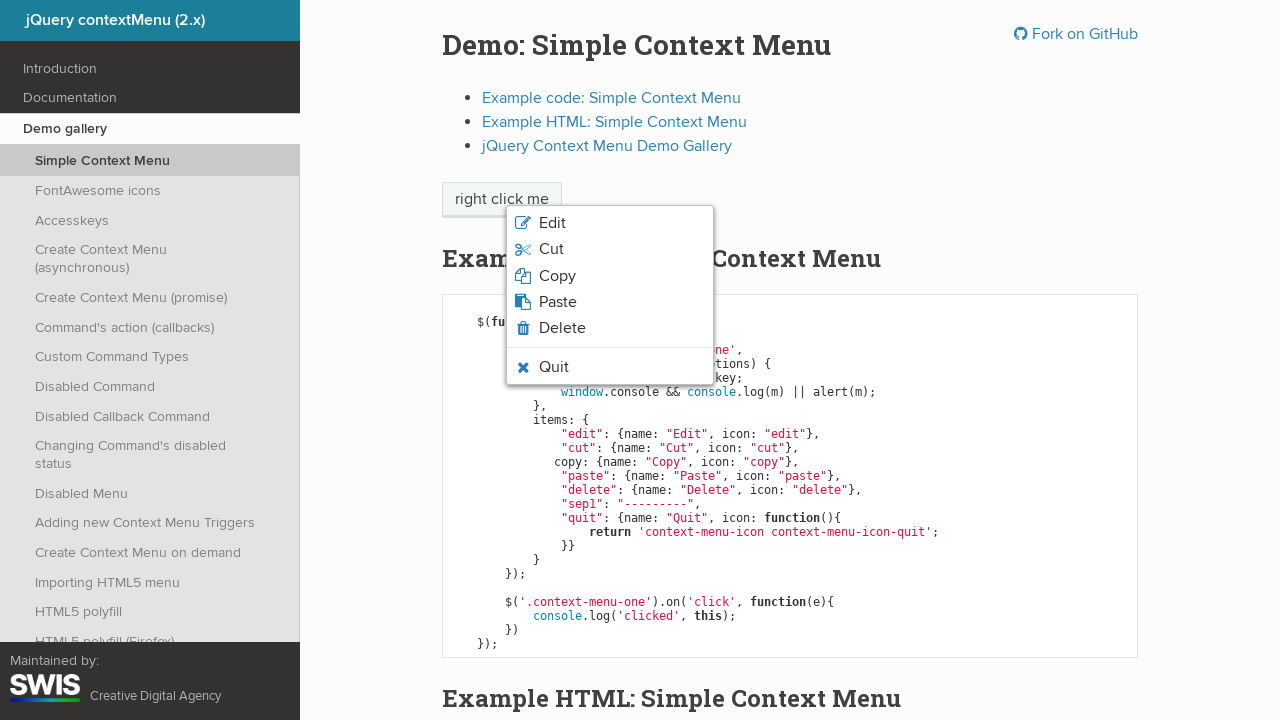

Quit menu item became visible
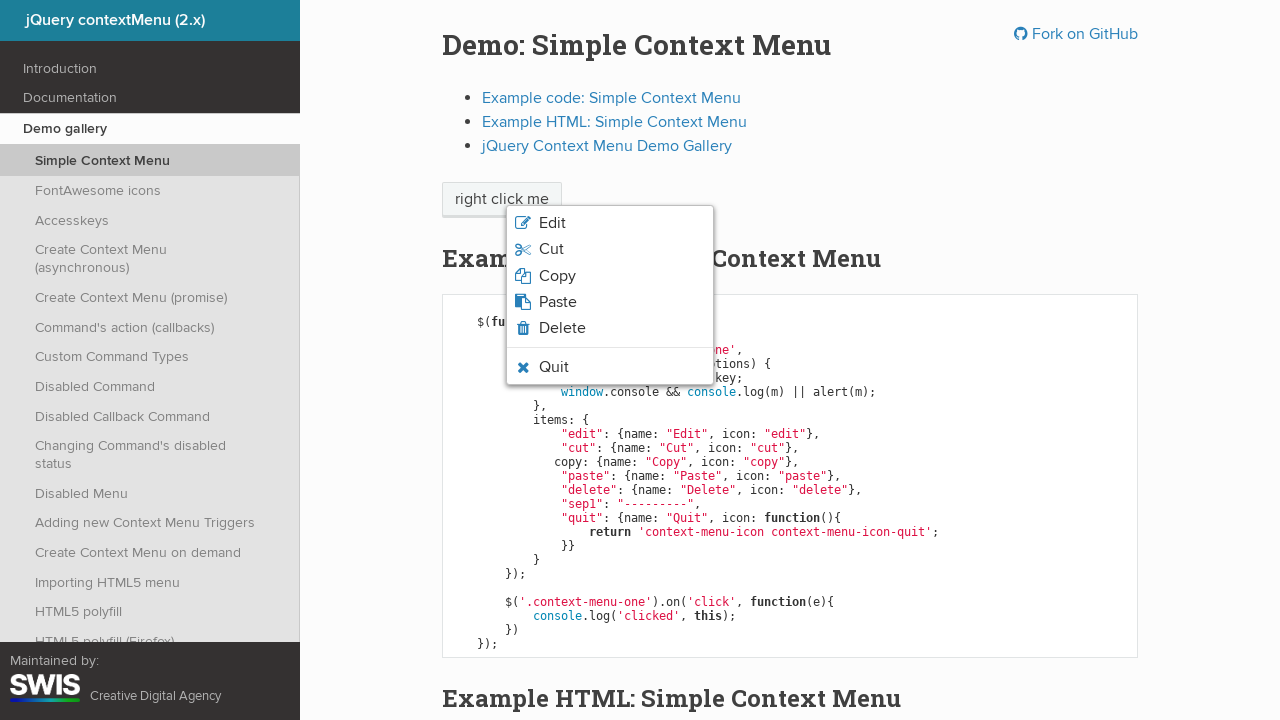

Hovered over quit menu item at (610, 367) on li.context-menu-icon-quit
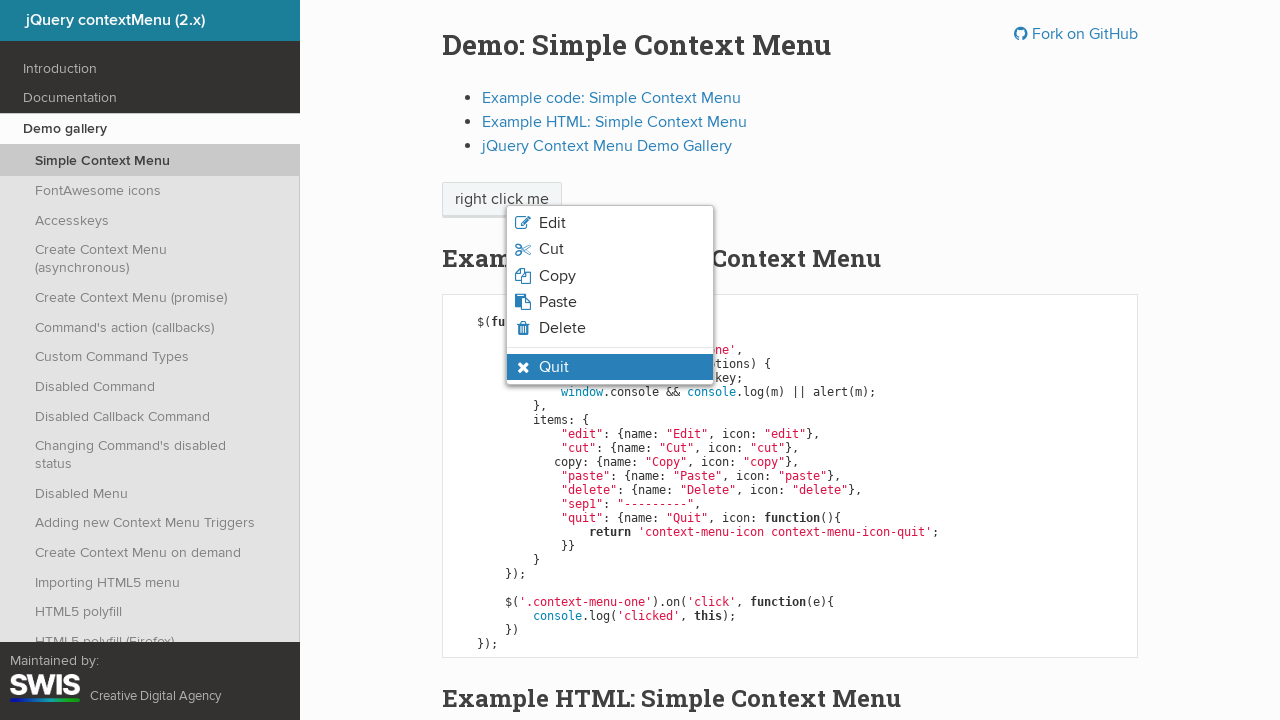

Clicked on quit menu item at (610, 367) on li.context-menu-icon-quit
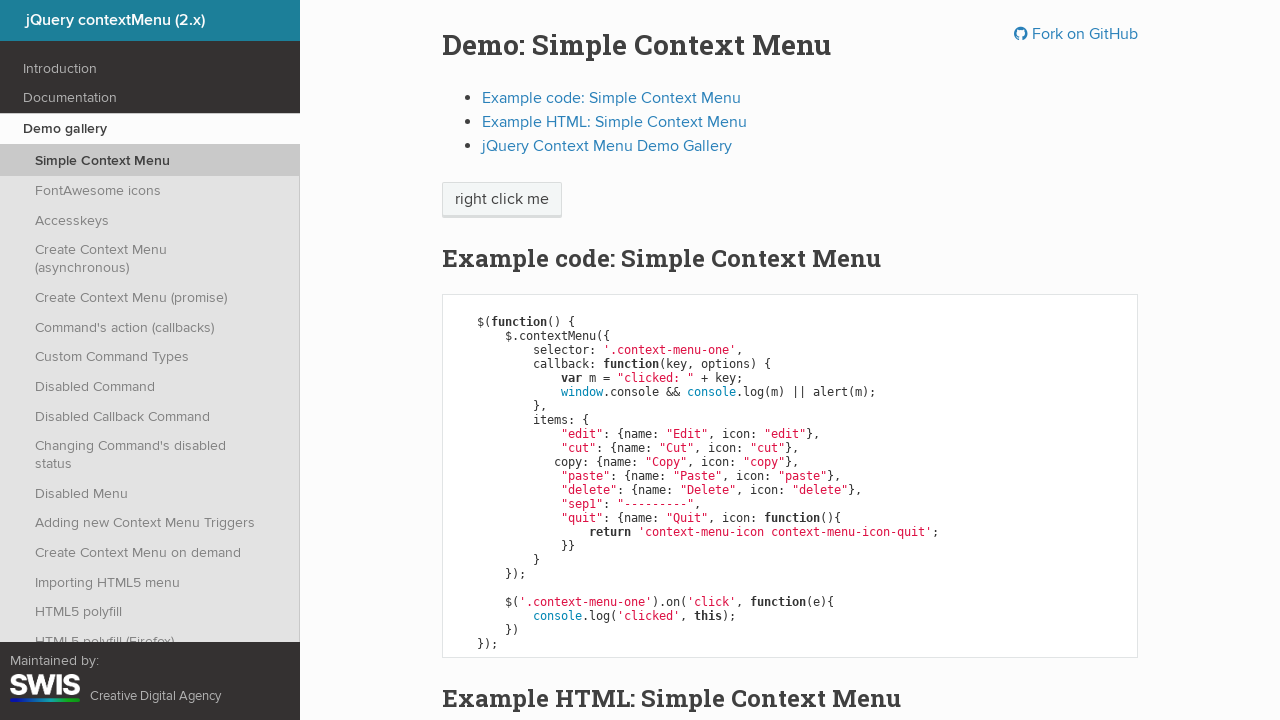

Set up dialog handler to accept alerts
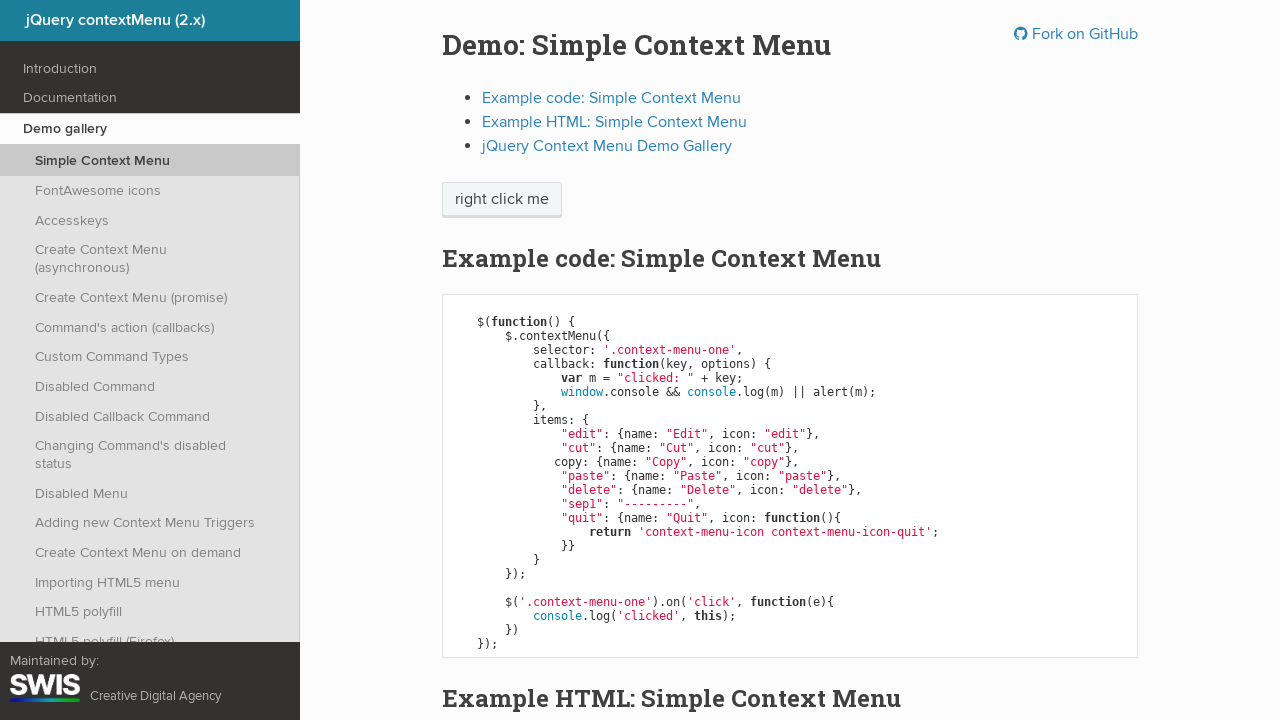

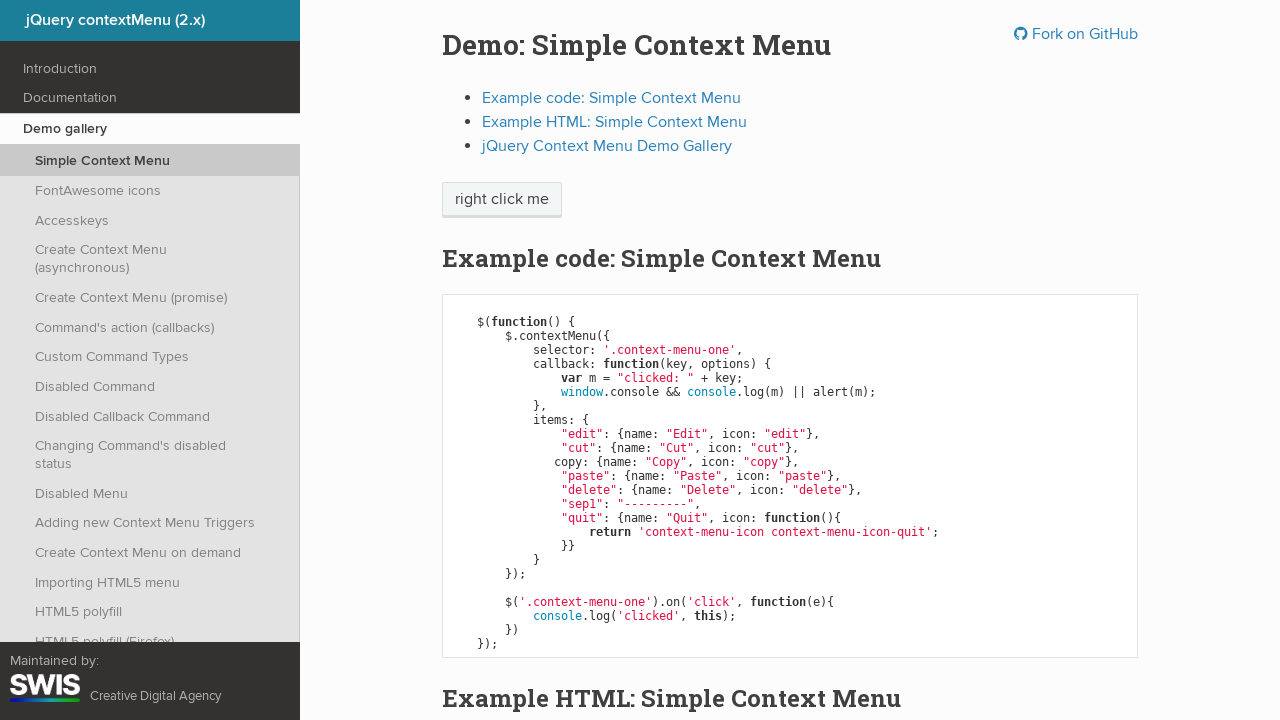